Tests hover interaction on the About link and then clicking a leadership link in the header

Starting URL: https://qap.dev

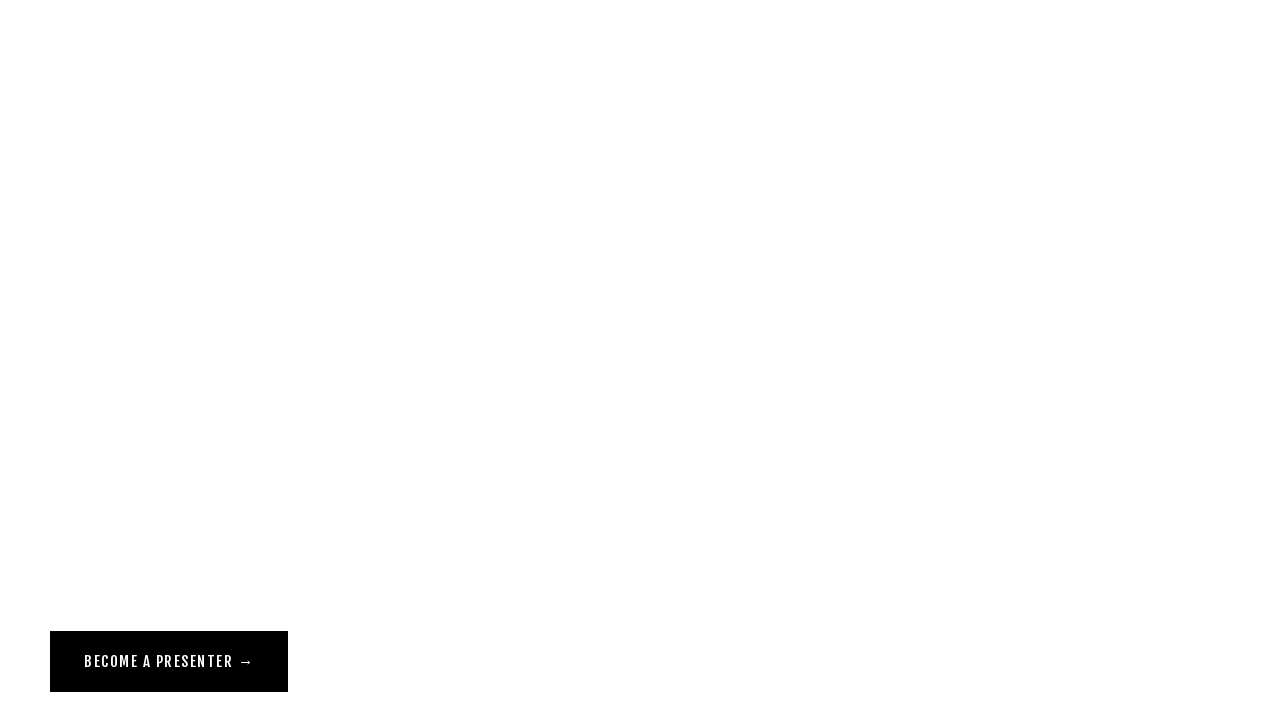

Navigated to https://qap.dev
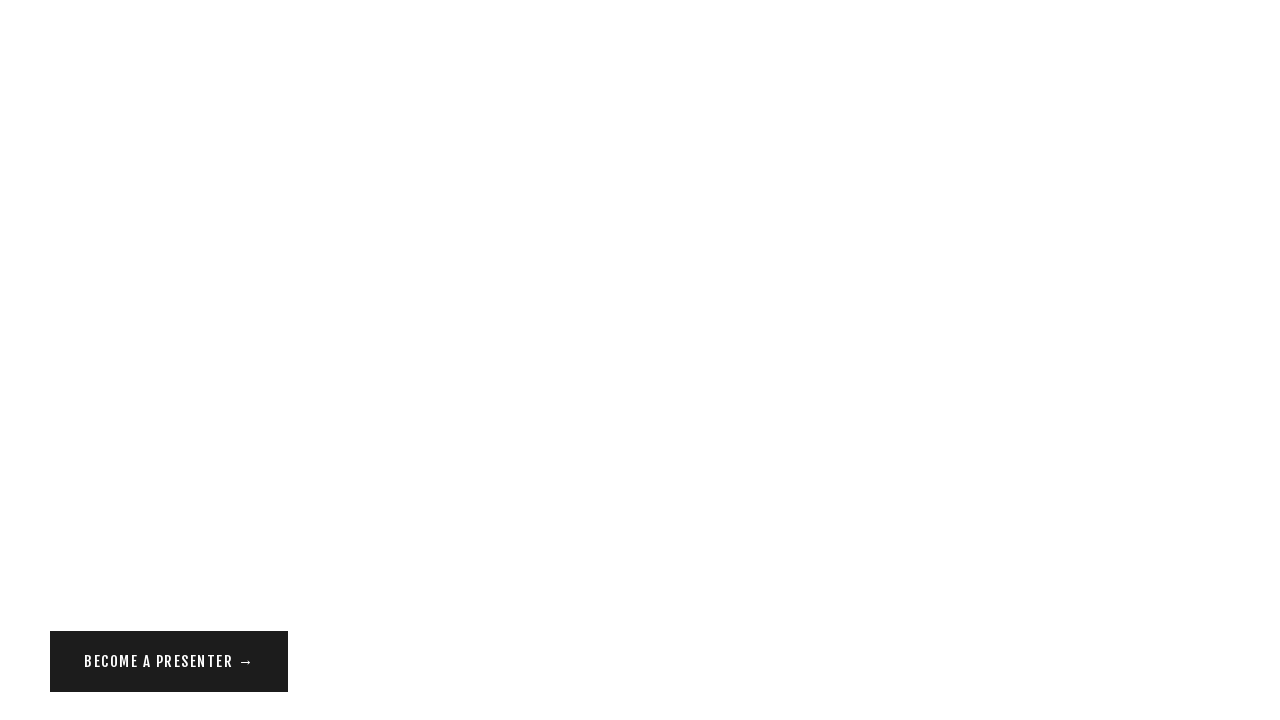

Hovered over the About link at (71, 56) on a[href="/about"]
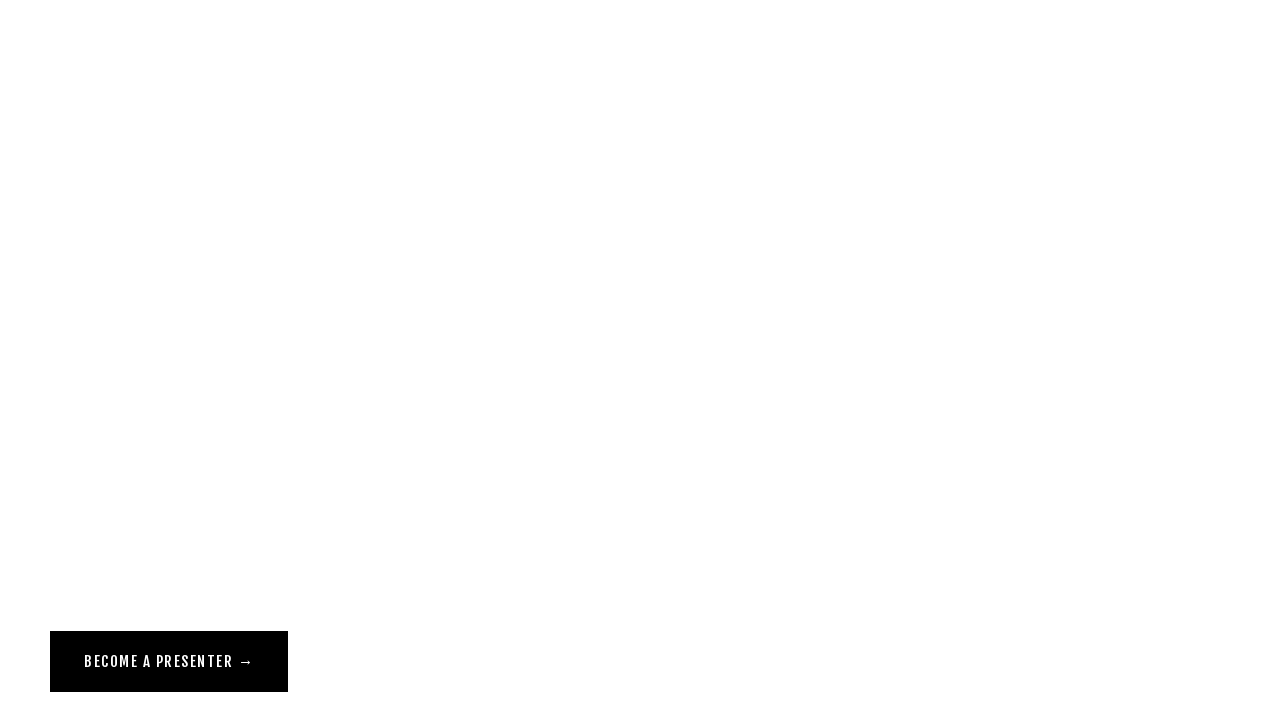

Clicked the leadership link in the header at (92, 124) on a[href="/leadership"][class*=Header]
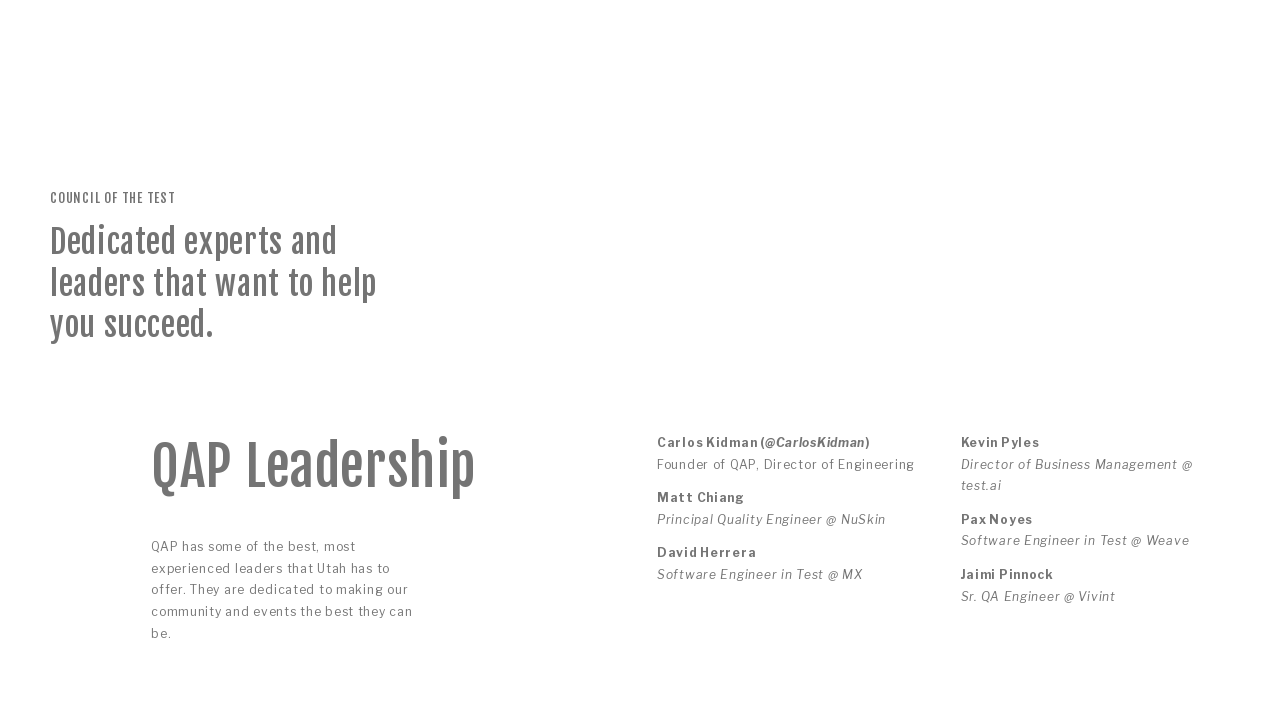

Leadership page loaded and Carlos Kidman text found
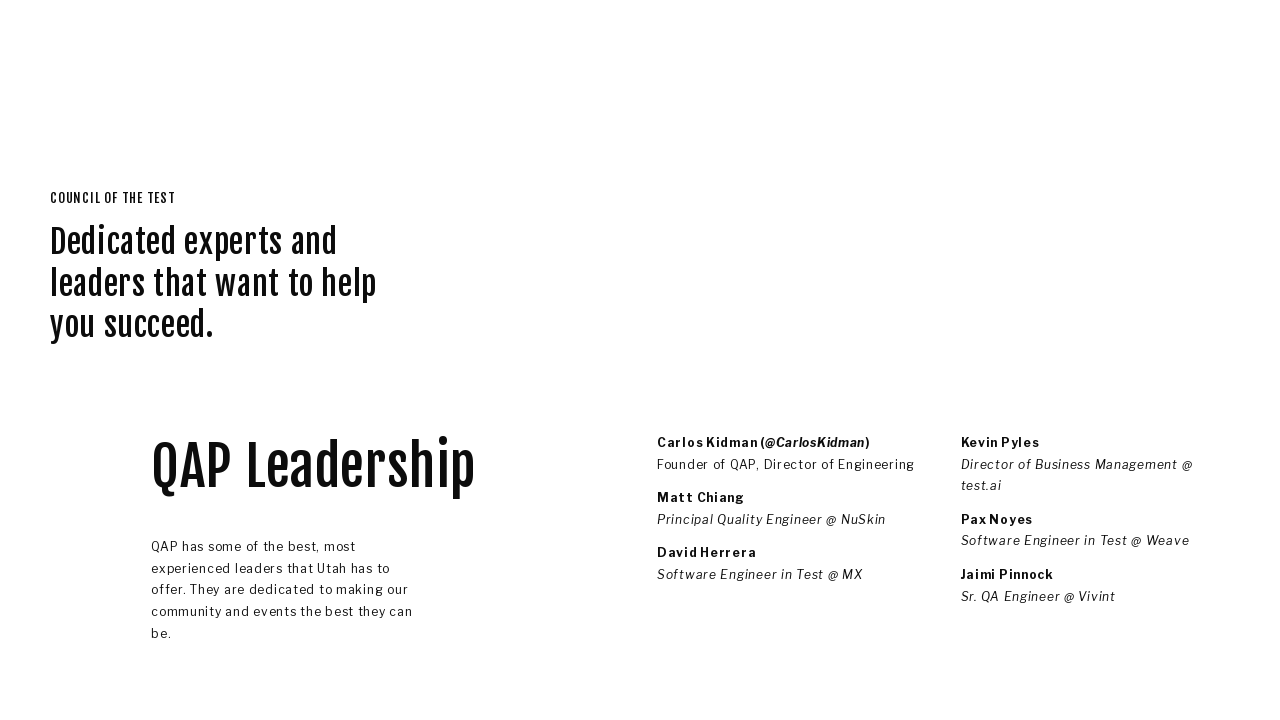

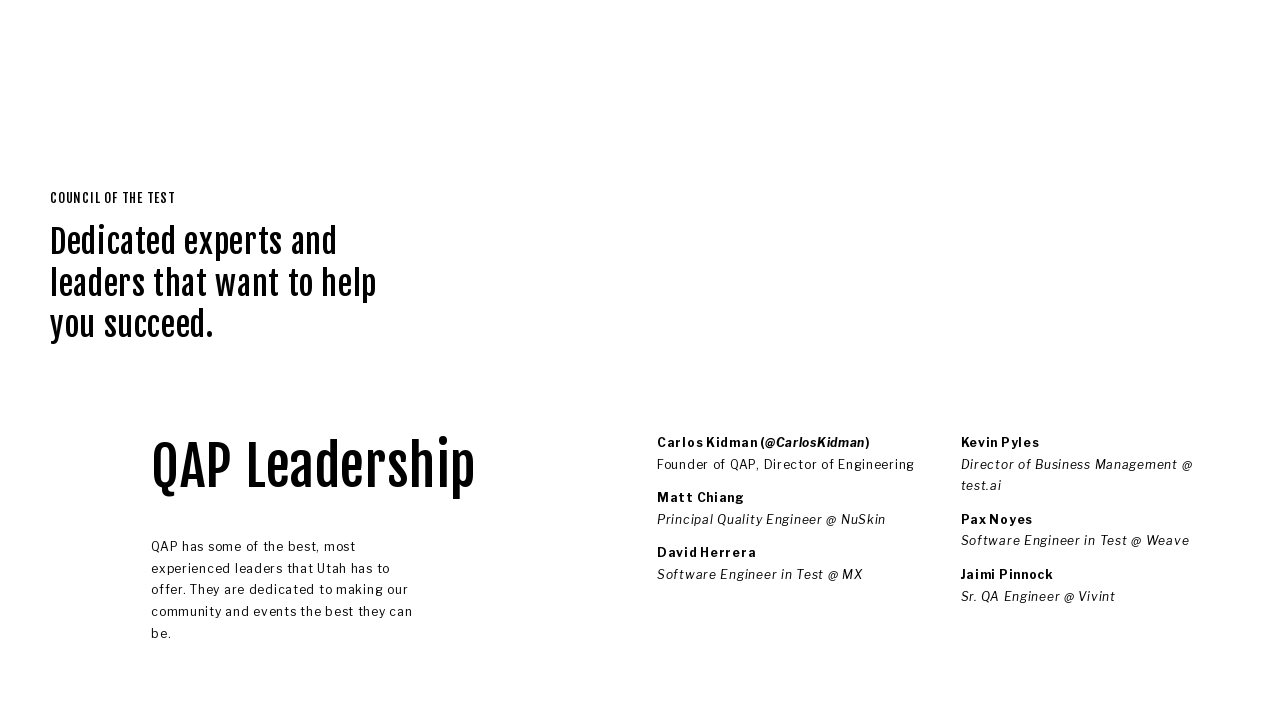